Tests that editing mode for a todo item is not persisted after page reload by adding a todo, entering edit mode, reloading, and verifying the todo is not in edit mode

Starting URL: https://todomvc.com/examples/typescript-angular/#/

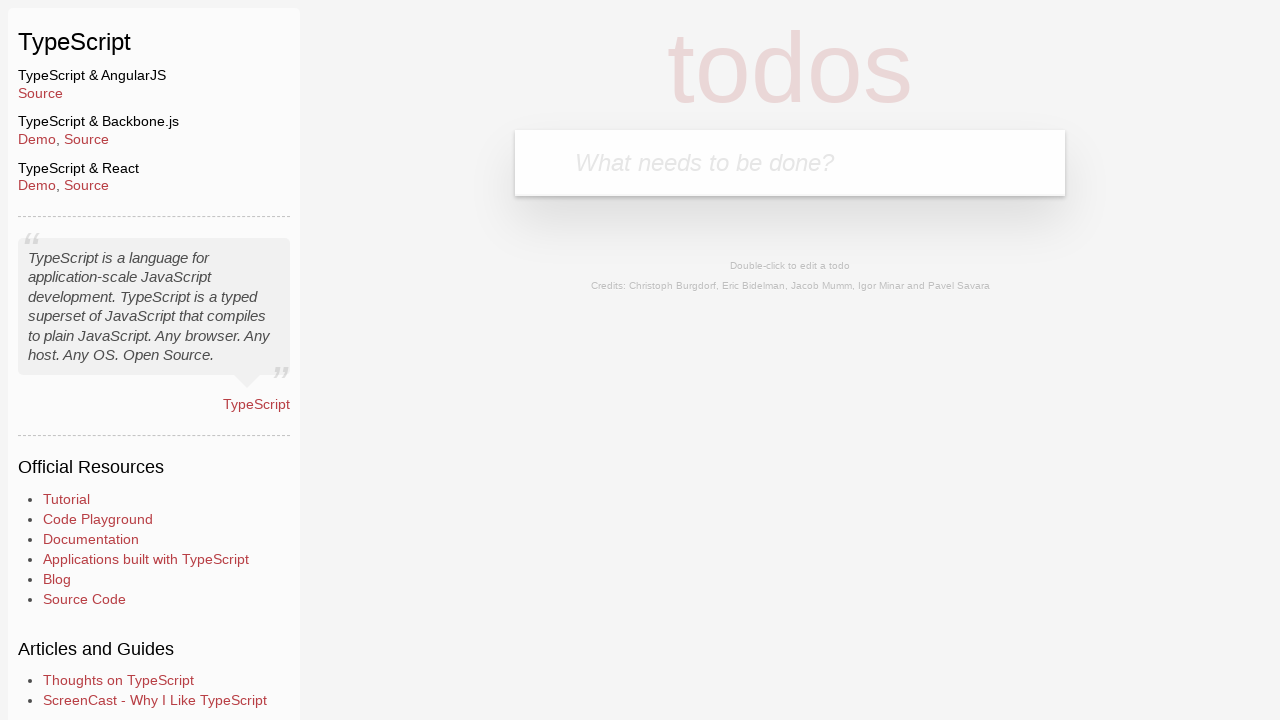

Filled new todo input field with 'Example' on .new-todo
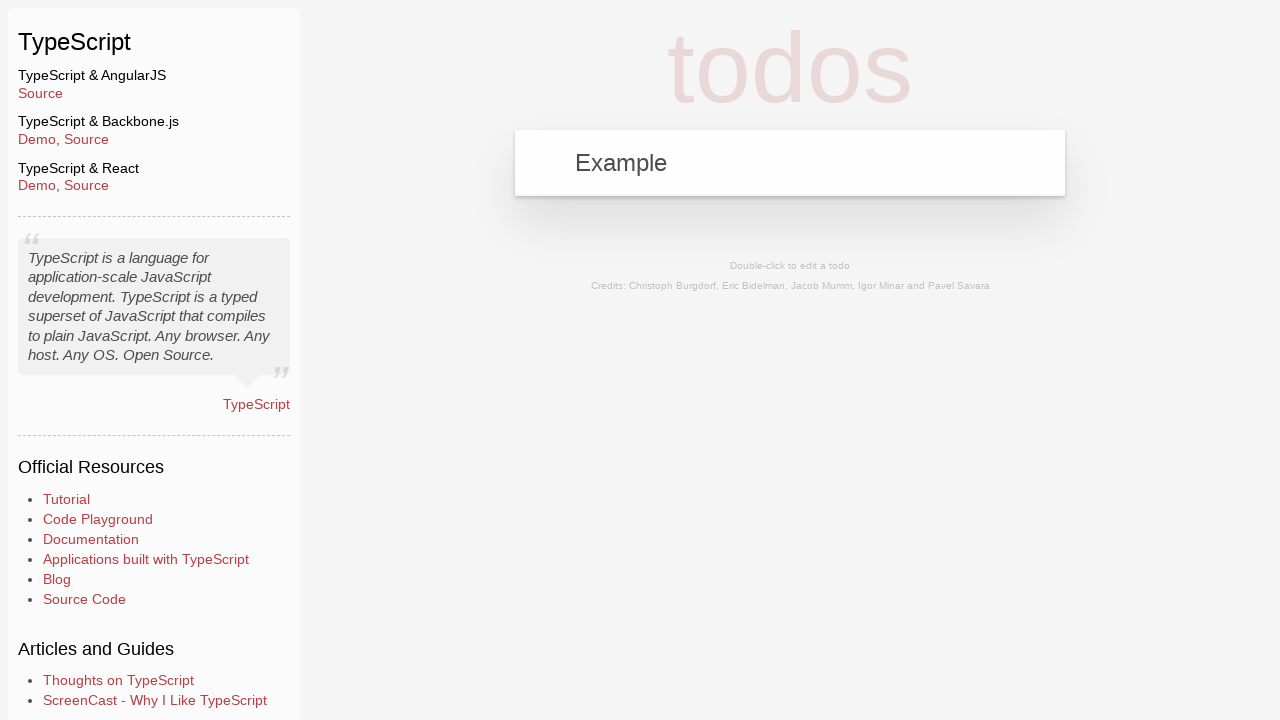

Pressed Enter to add the todo item on .new-todo
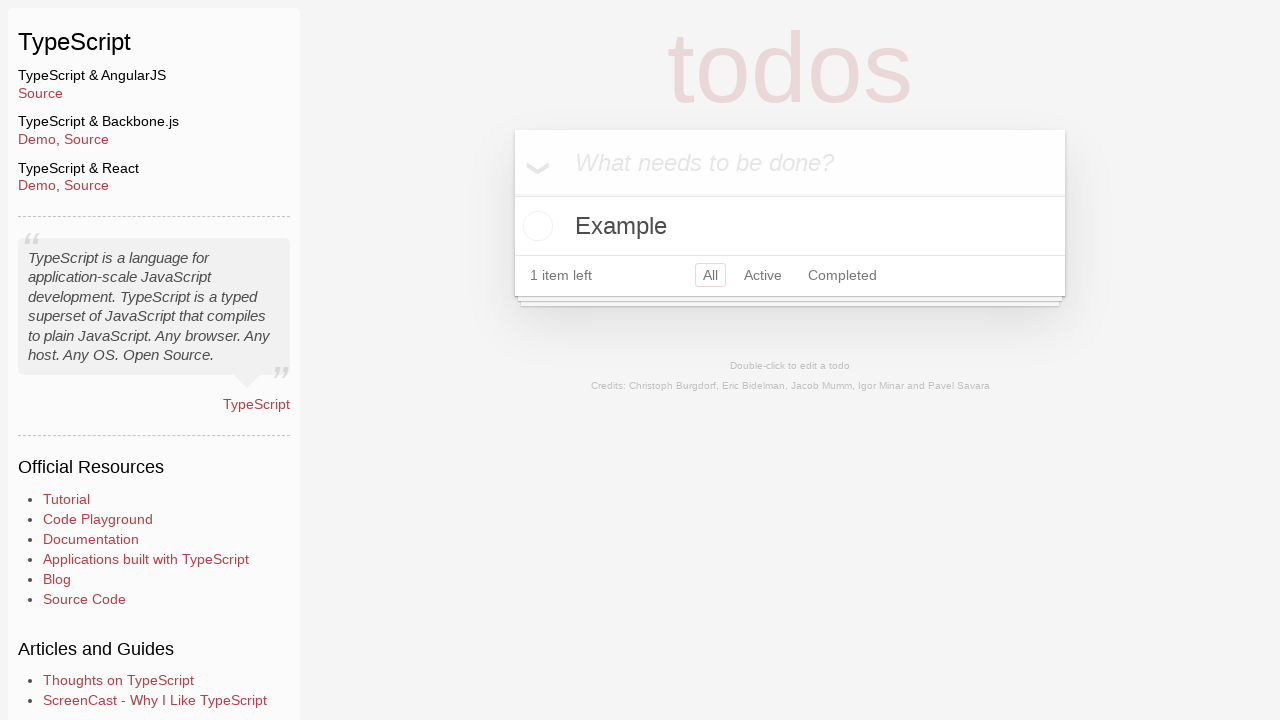

Double-clicked the todo item to enter edit mode at (790, 226) on text=Example
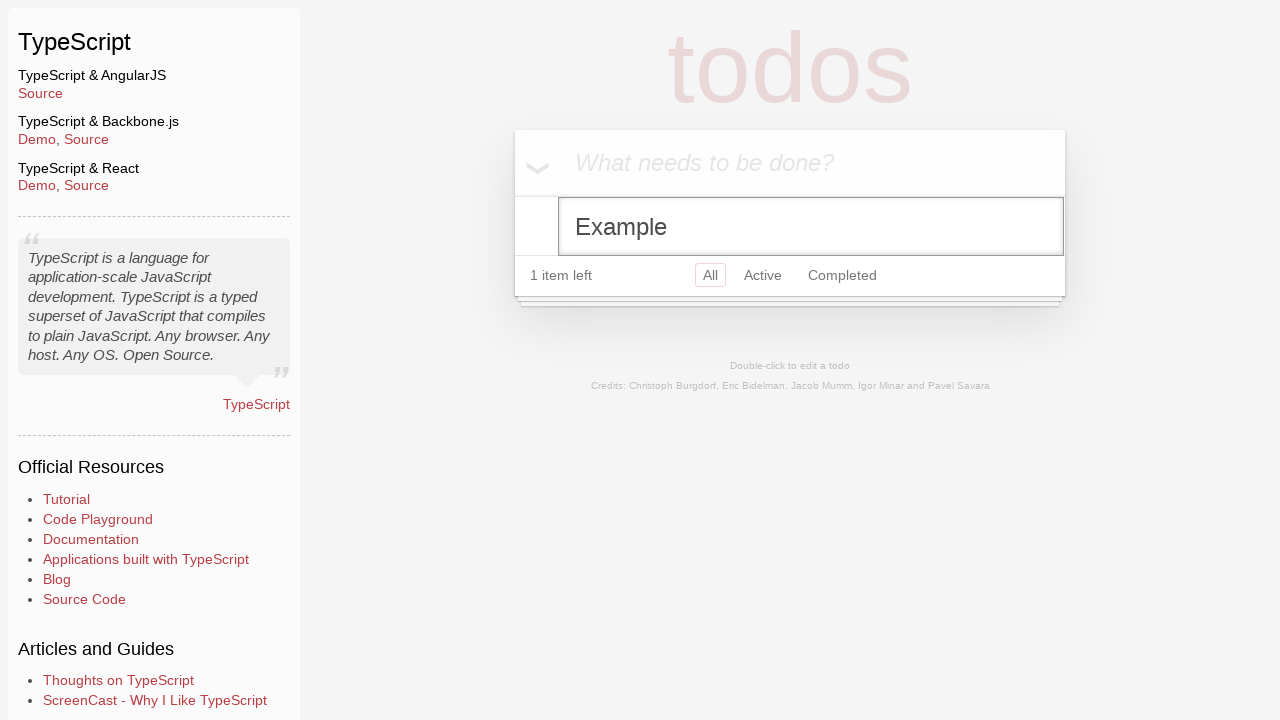

Reloaded the page
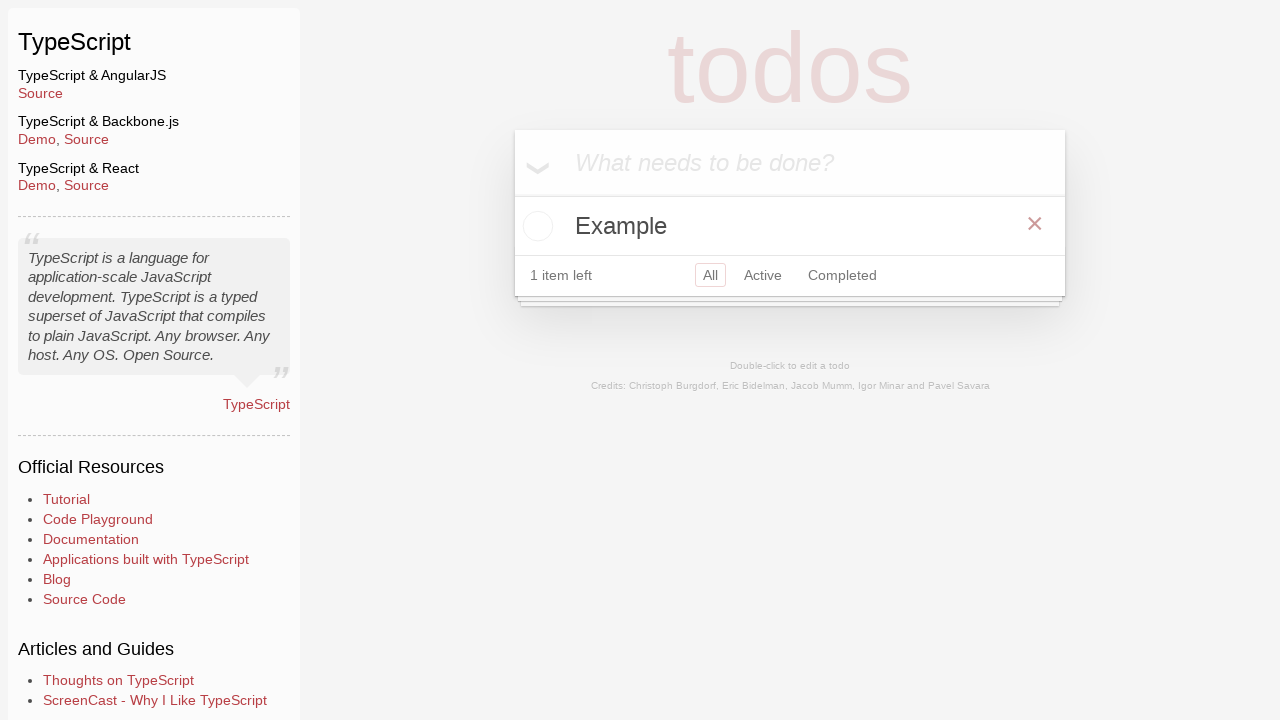

Waited for todo list items to load
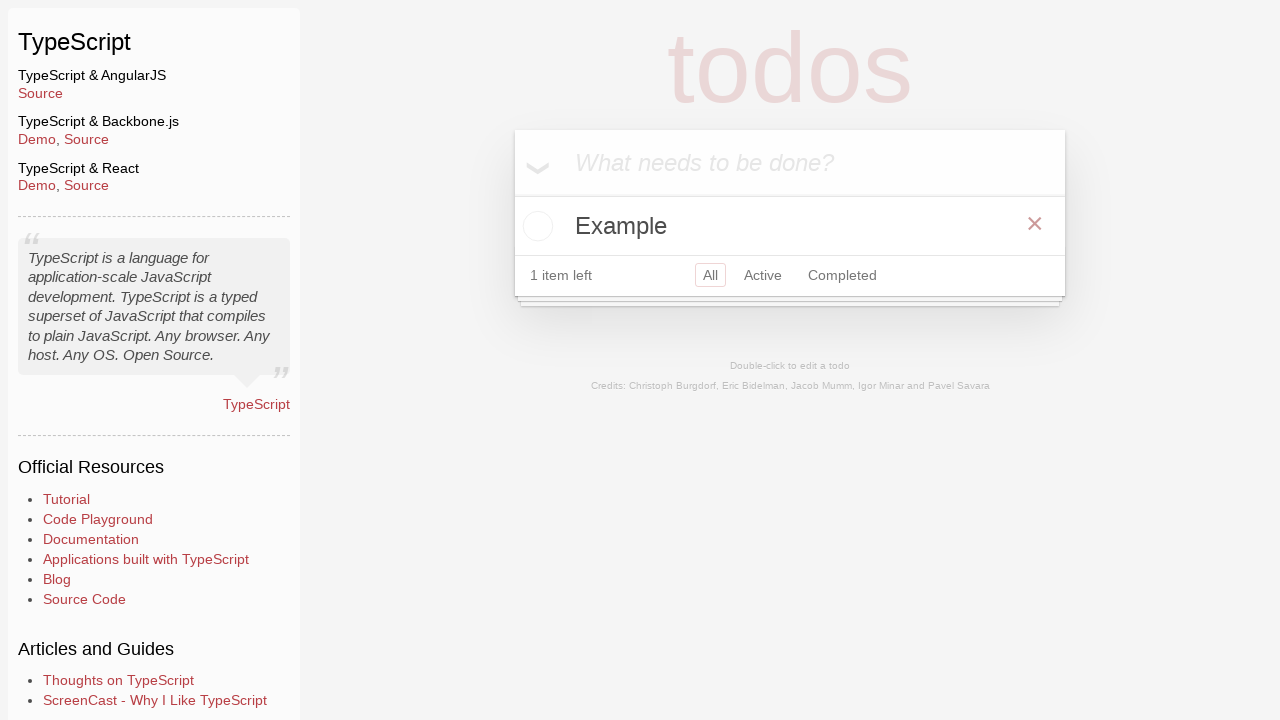

Counted todos in editing mode (expected 0)
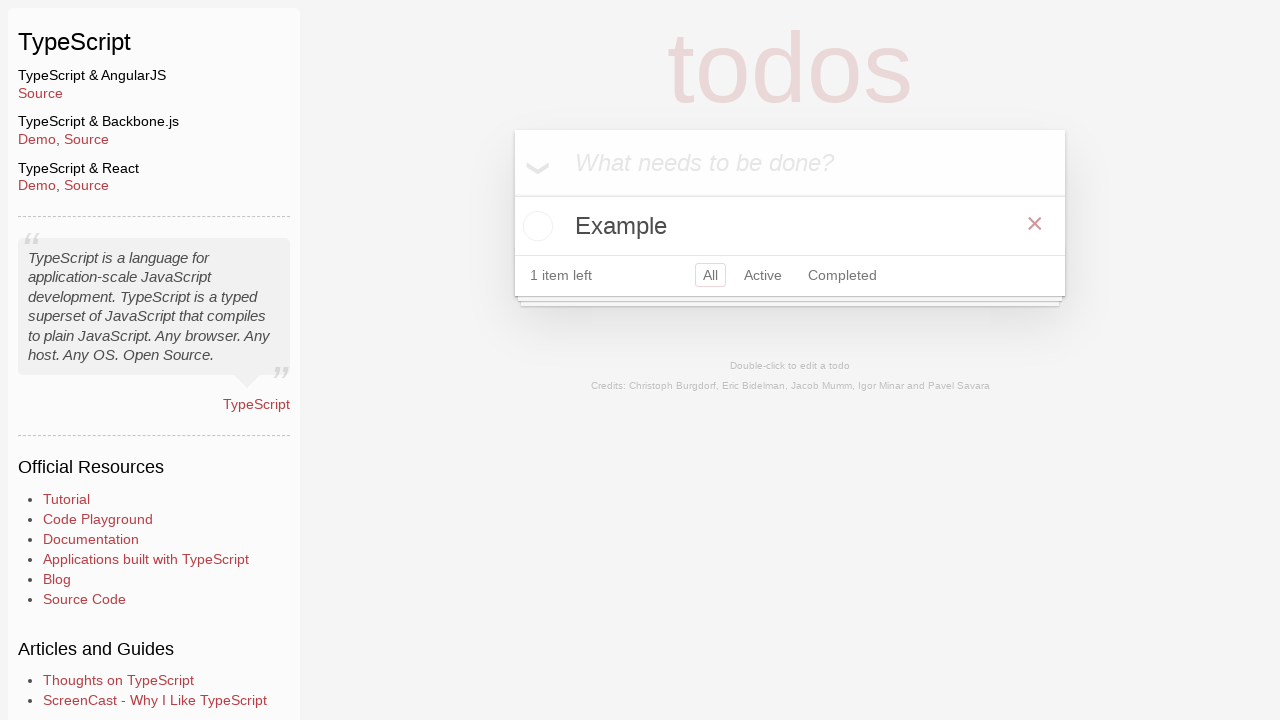

Verified that editing mode is not persisted after page reload
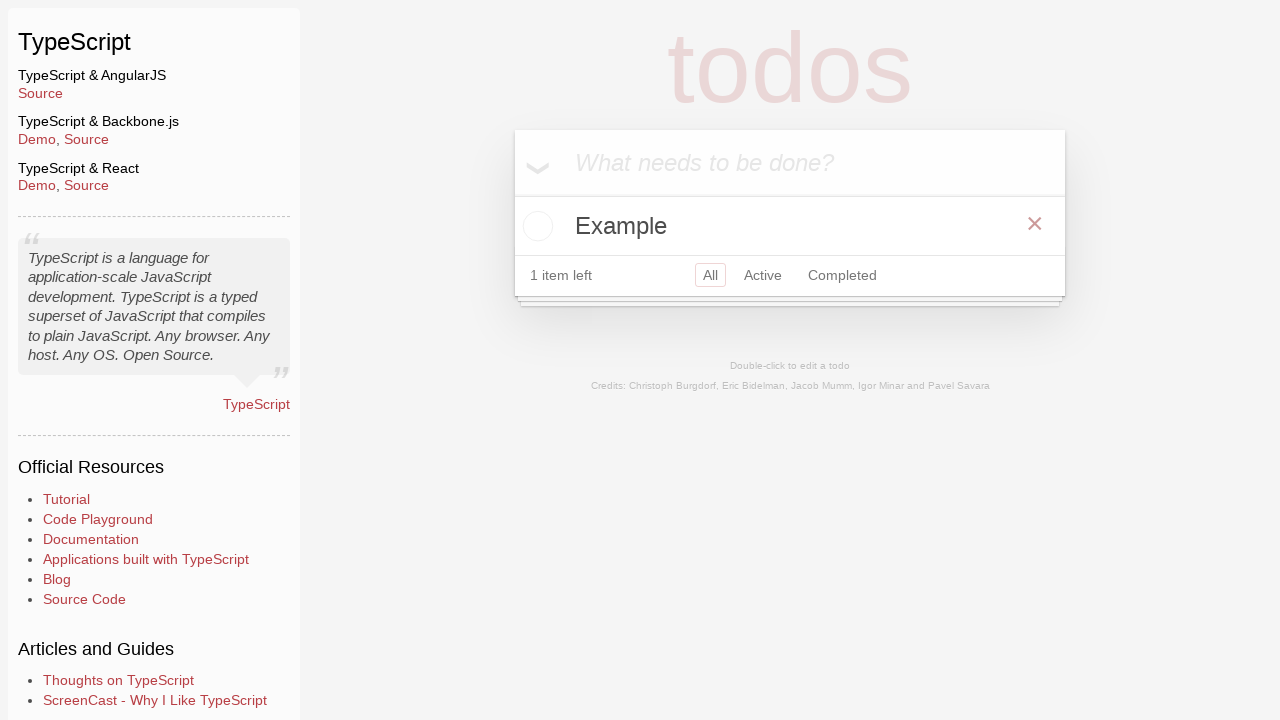

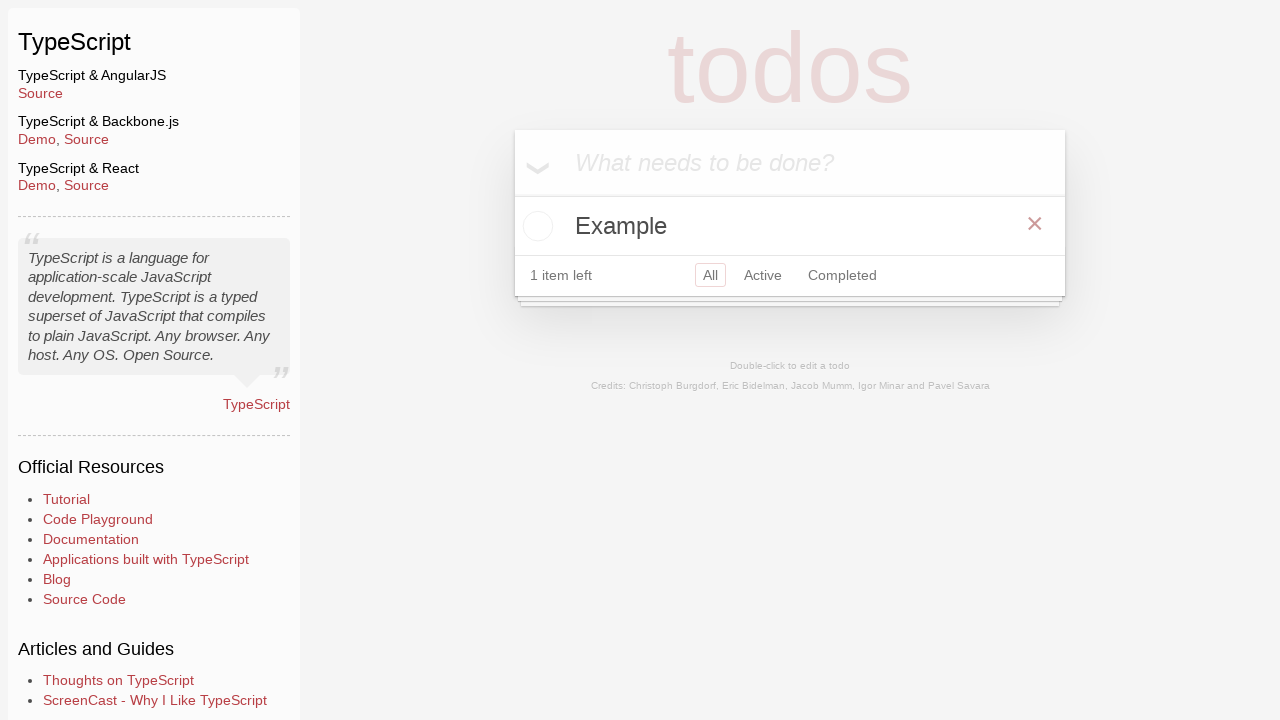